Tests dropdown menu functionality by verifying options, checking for specific values, and selecting an option

Starting URL: https://demoqa.com/select-menu

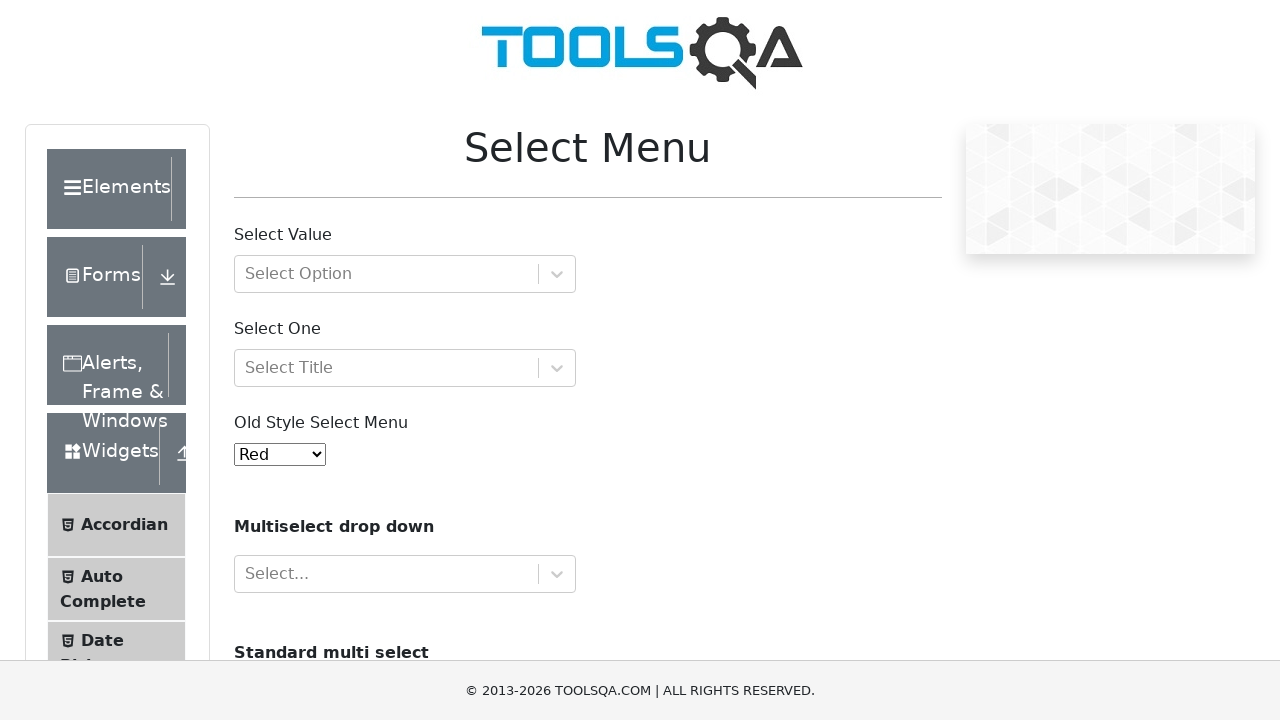

Located the dropdown menu element
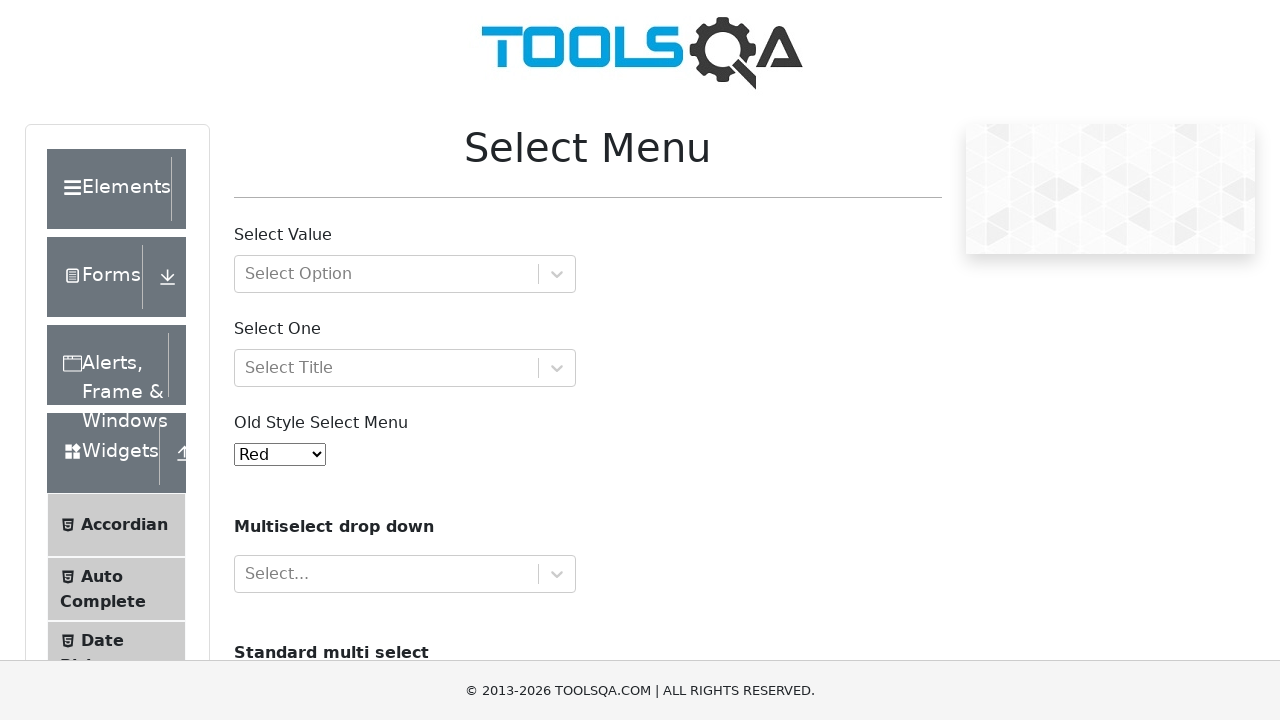

Retrieved all options from the dropdown
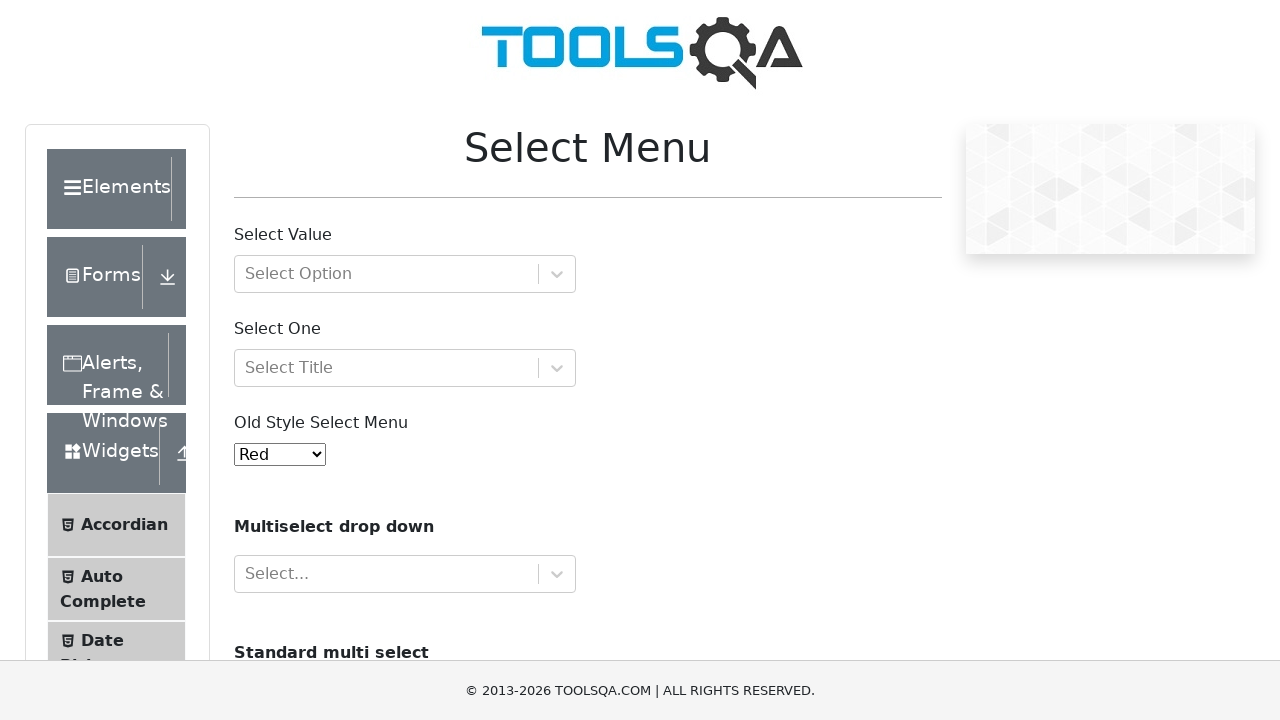

Verified dropdown contains 11 options
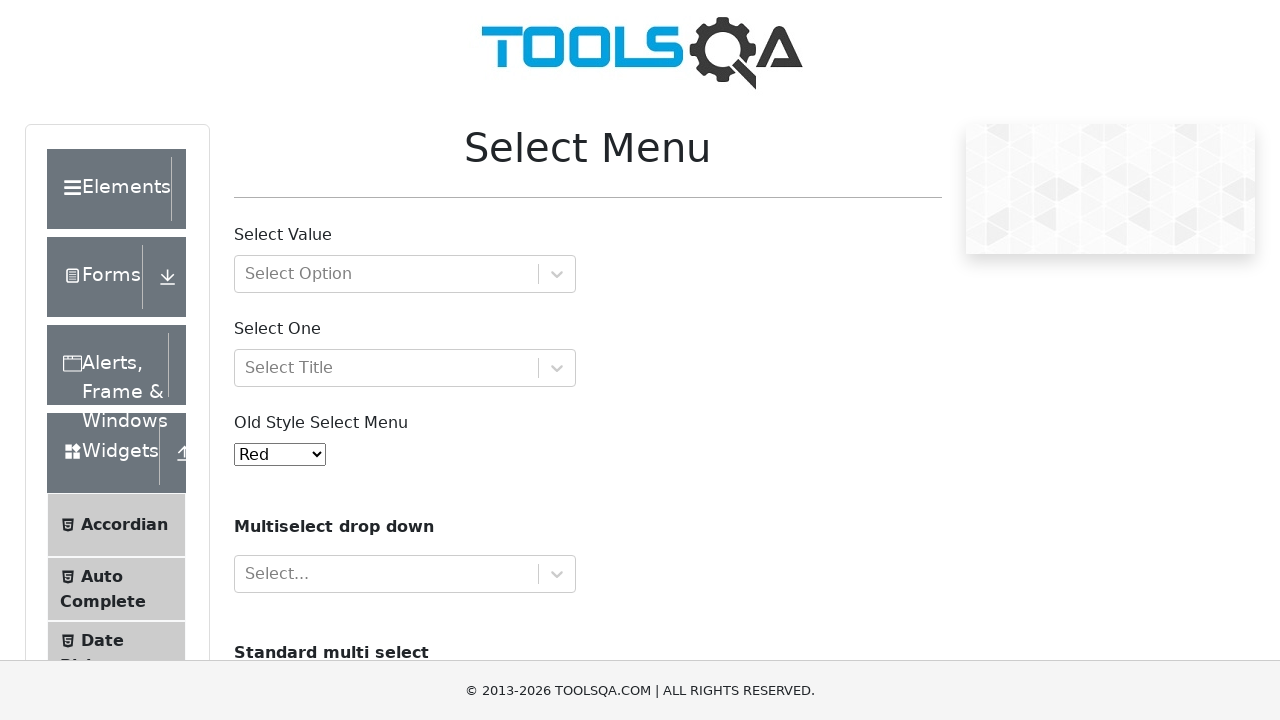

Verified dropdown contains 'Black' option: True
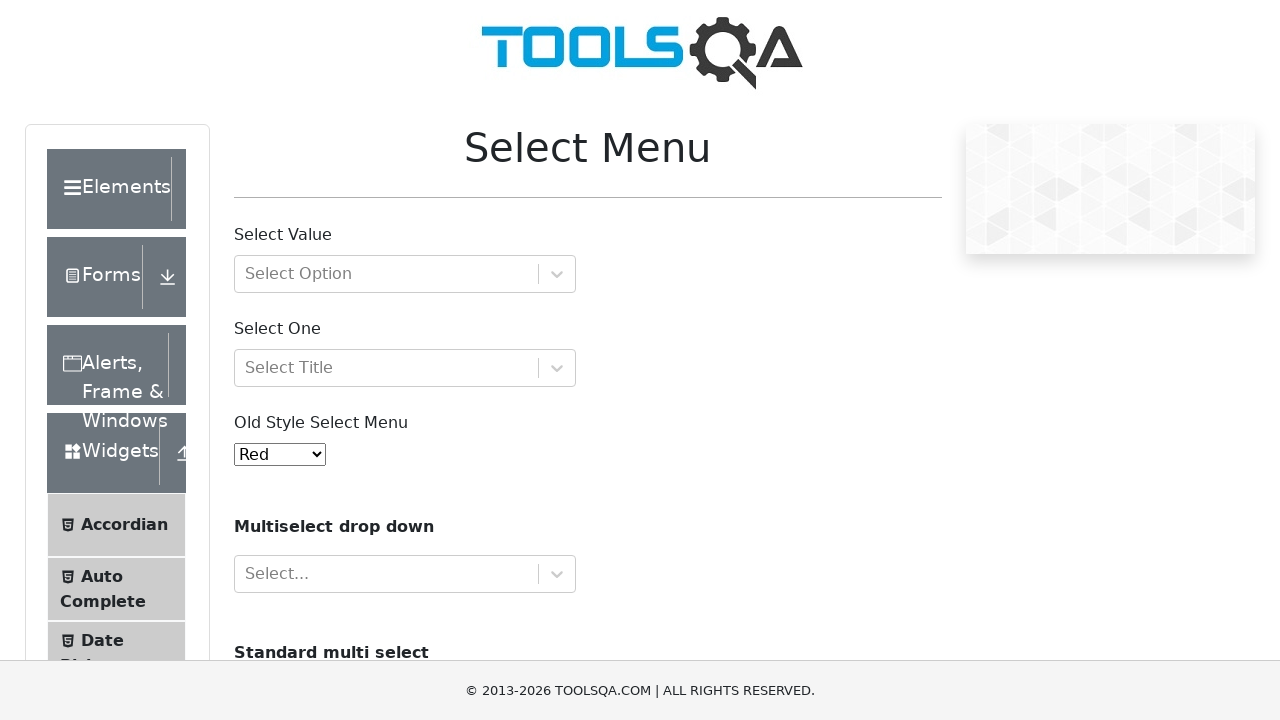

Retrieved currently selected option: Red
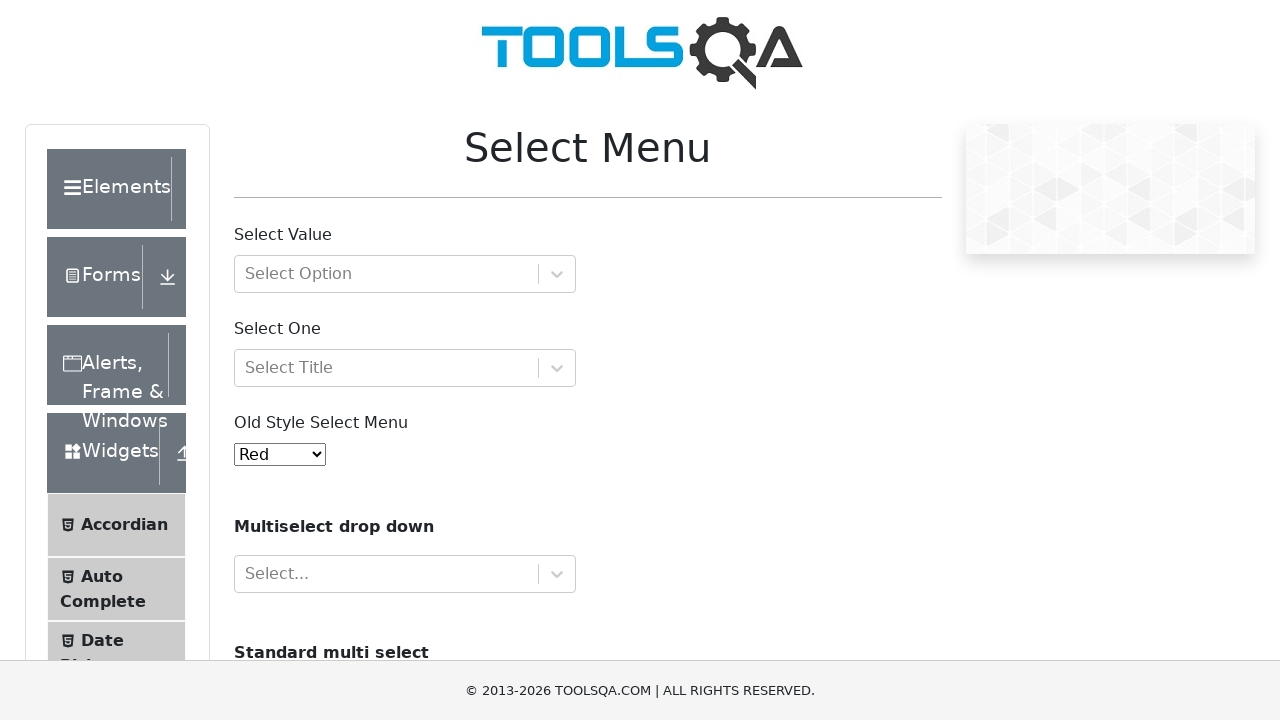

Selected 'Yellow' option from the dropdown on #oldSelectMenu
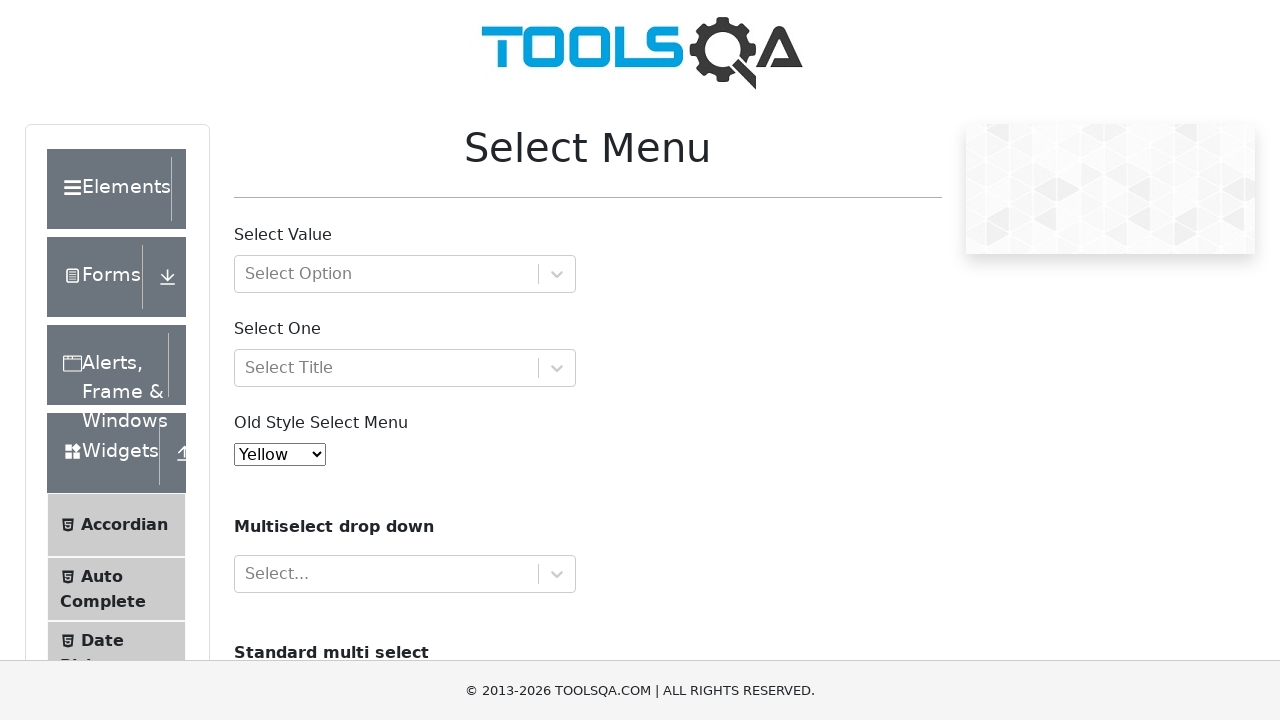

Verified newly selected option: Yellow
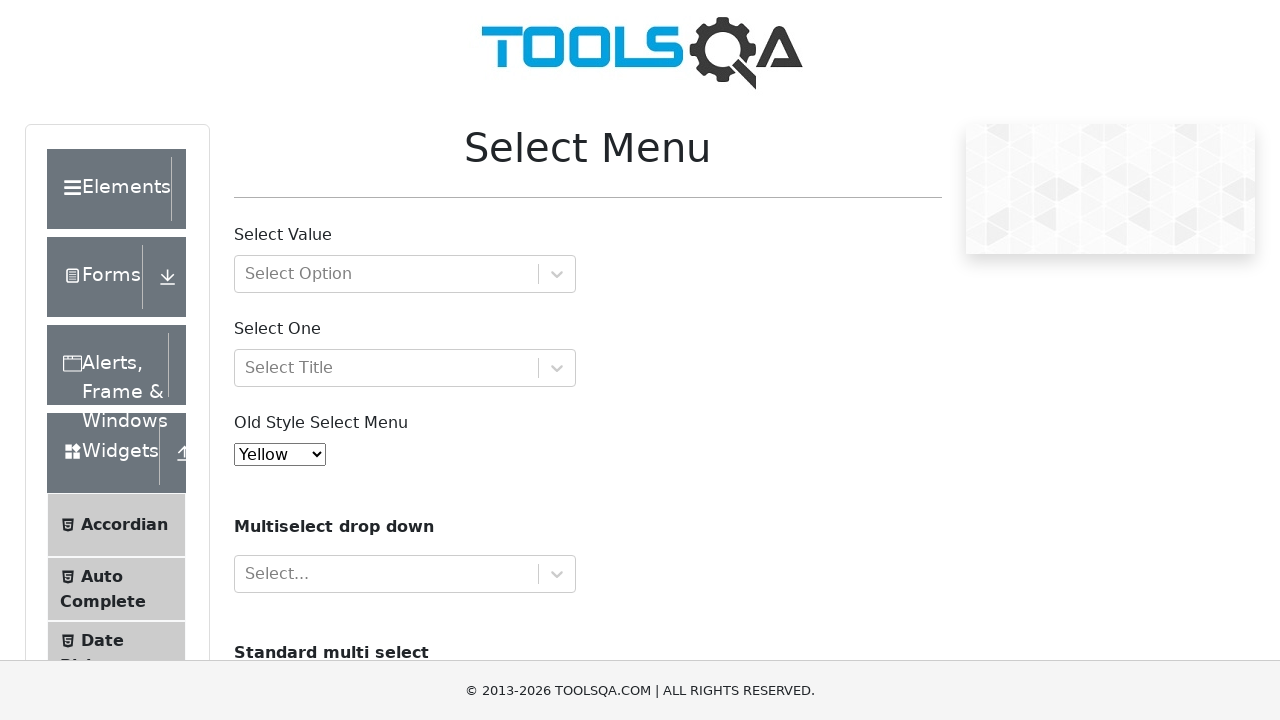

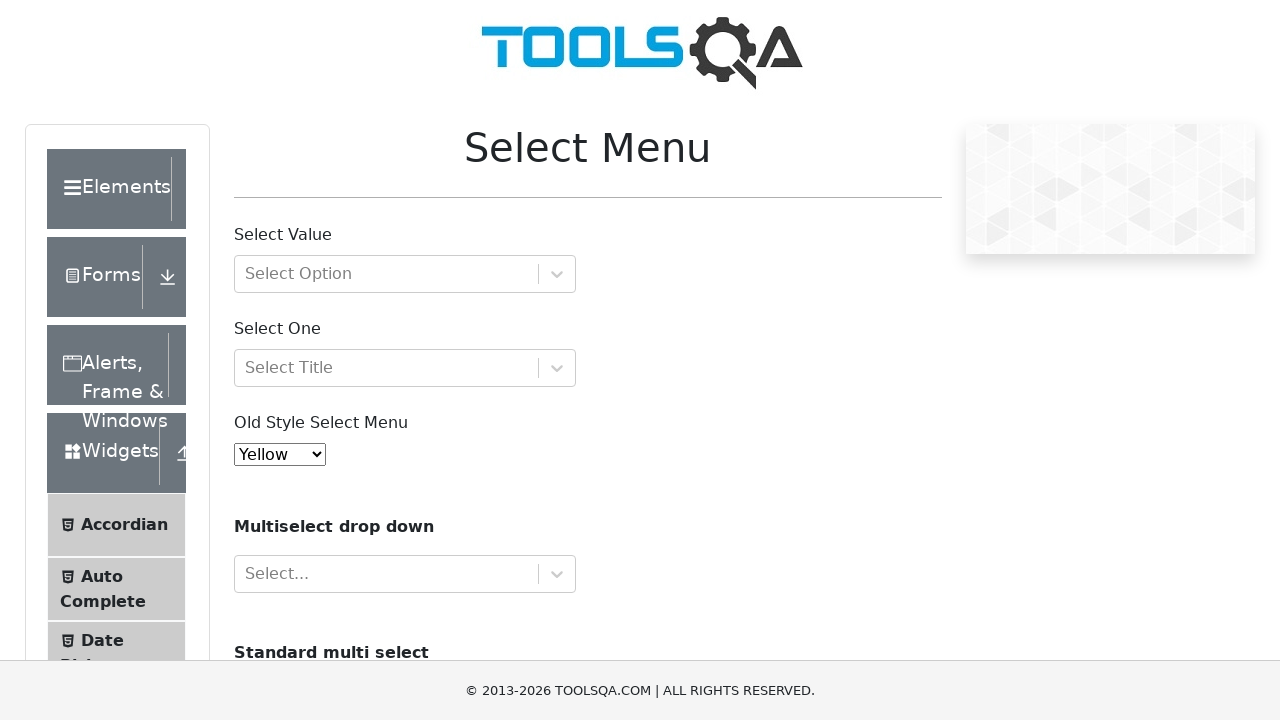